Navigates to Semantic UI dropdown documentation page and scrolls to the "Search Selection" section heading.

Starting URL: https://semantic-ui.com/modules/dropdown.html

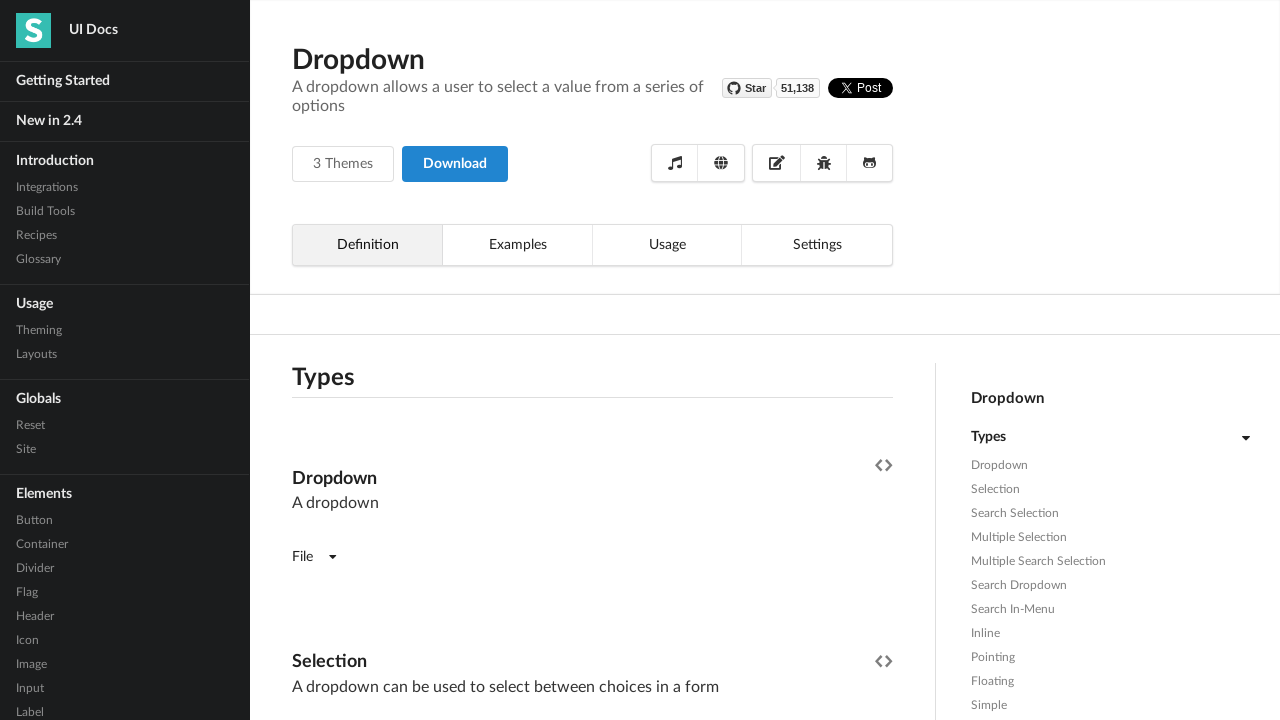

Navigated to Semantic UI dropdown documentation page
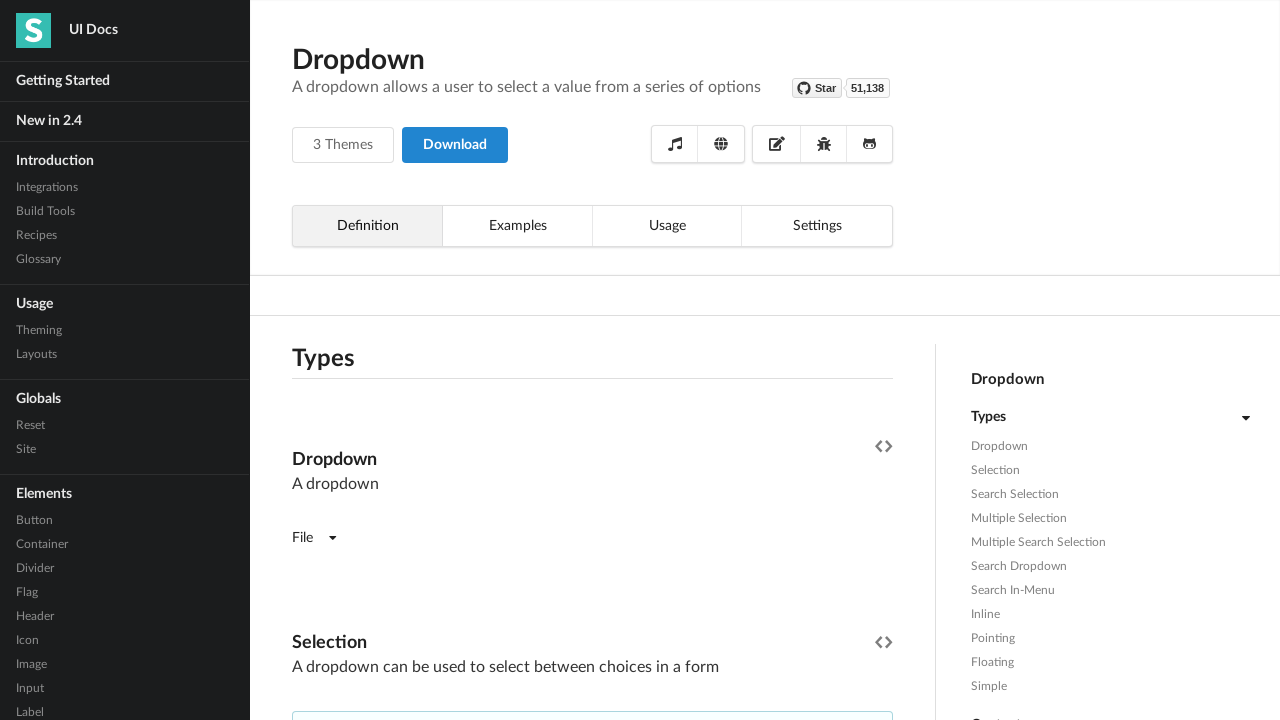

Page load state 'domcontentloaded' reached
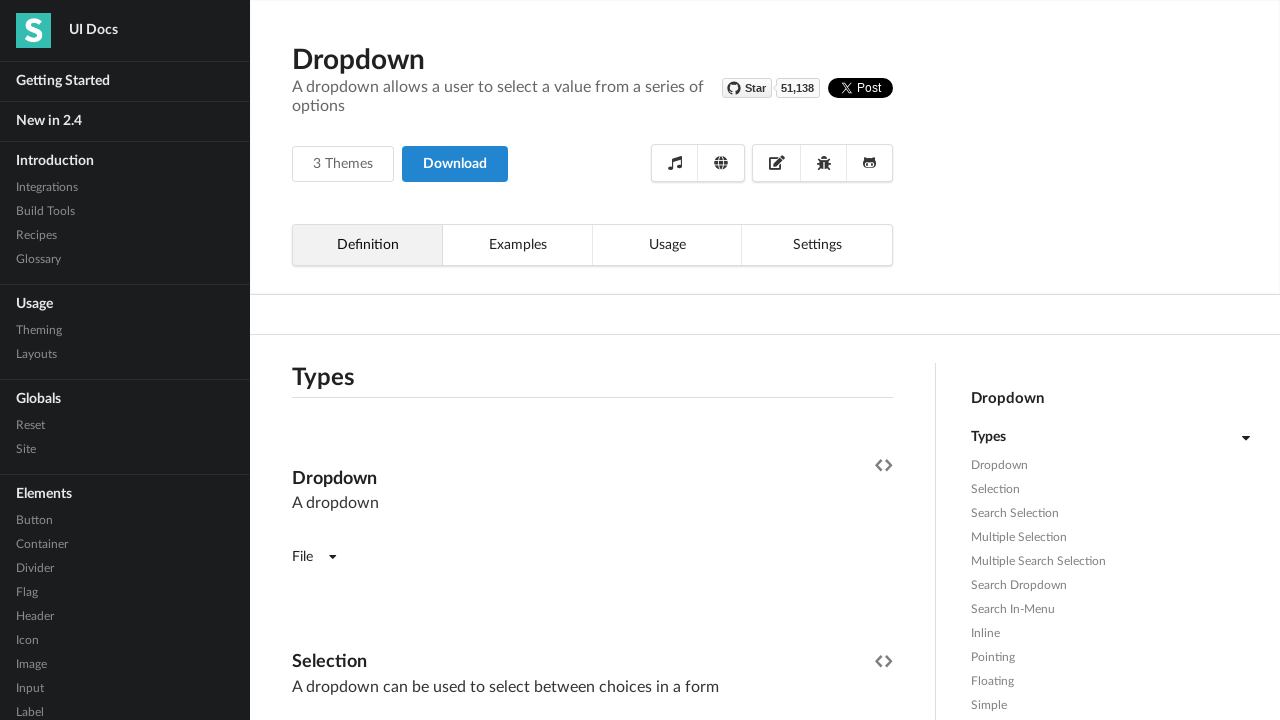

Located 'Search Selection' heading element
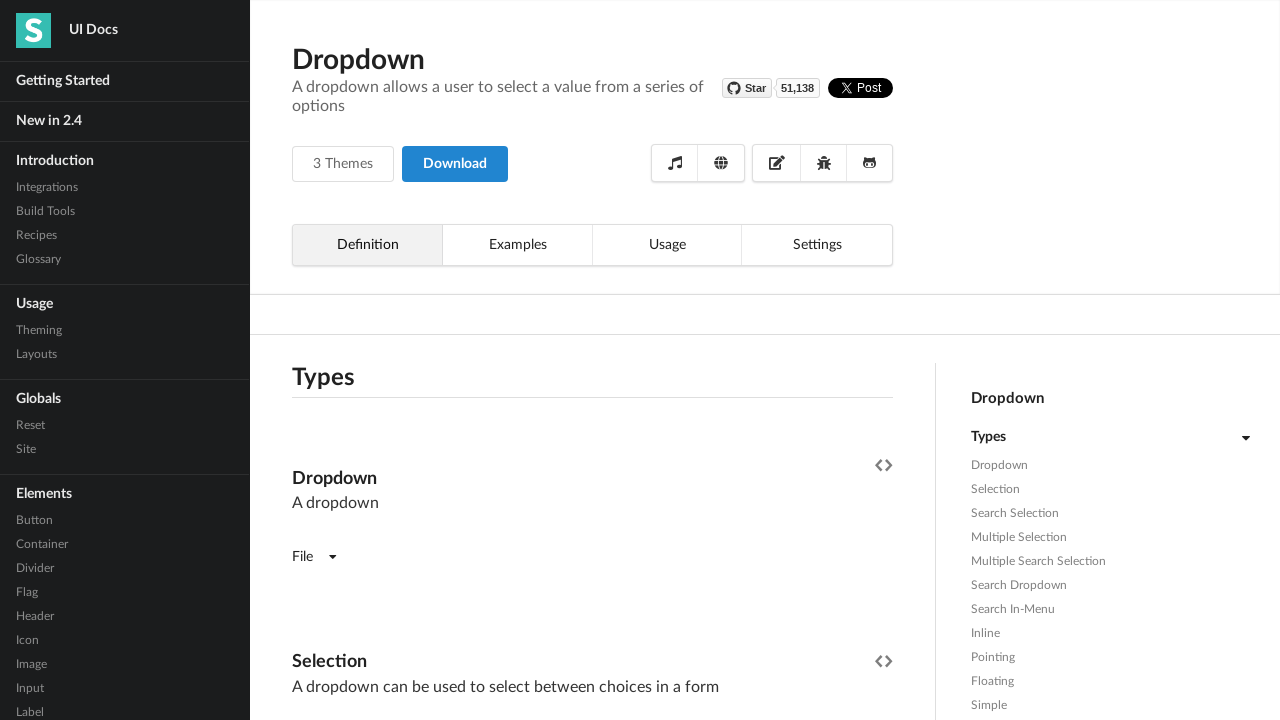

Scrolled to 'Search Selection' heading into view
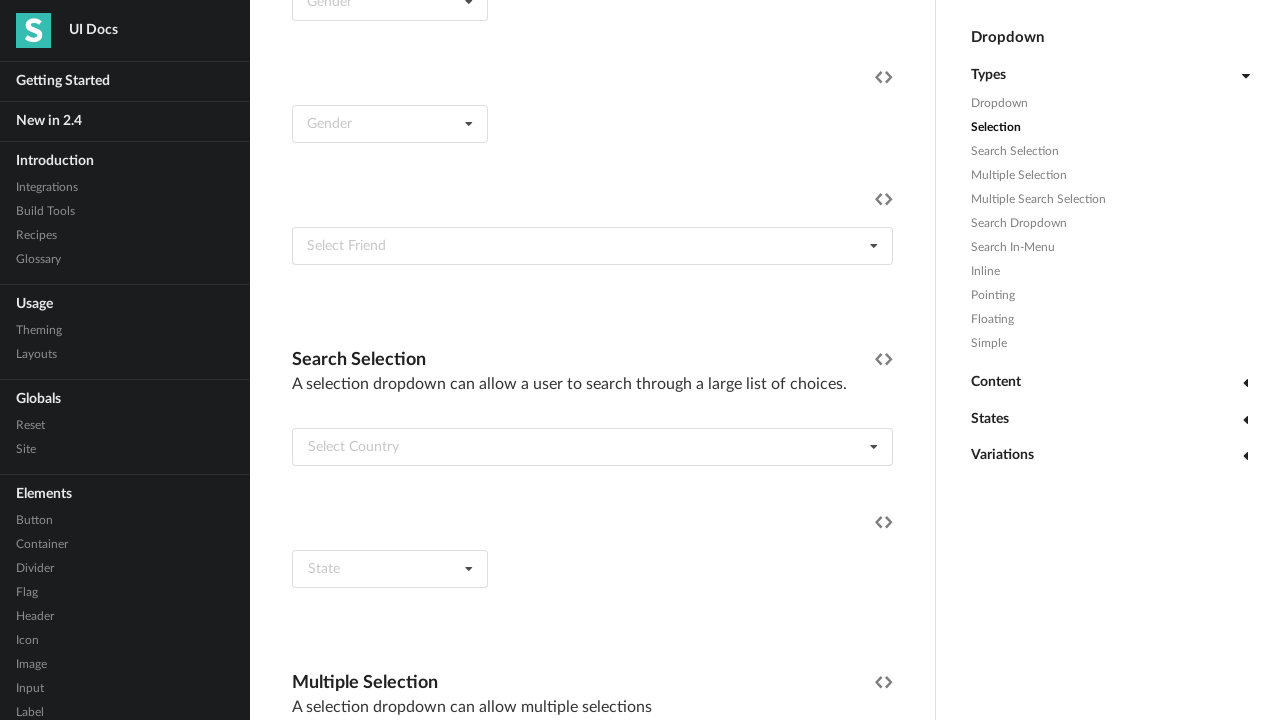

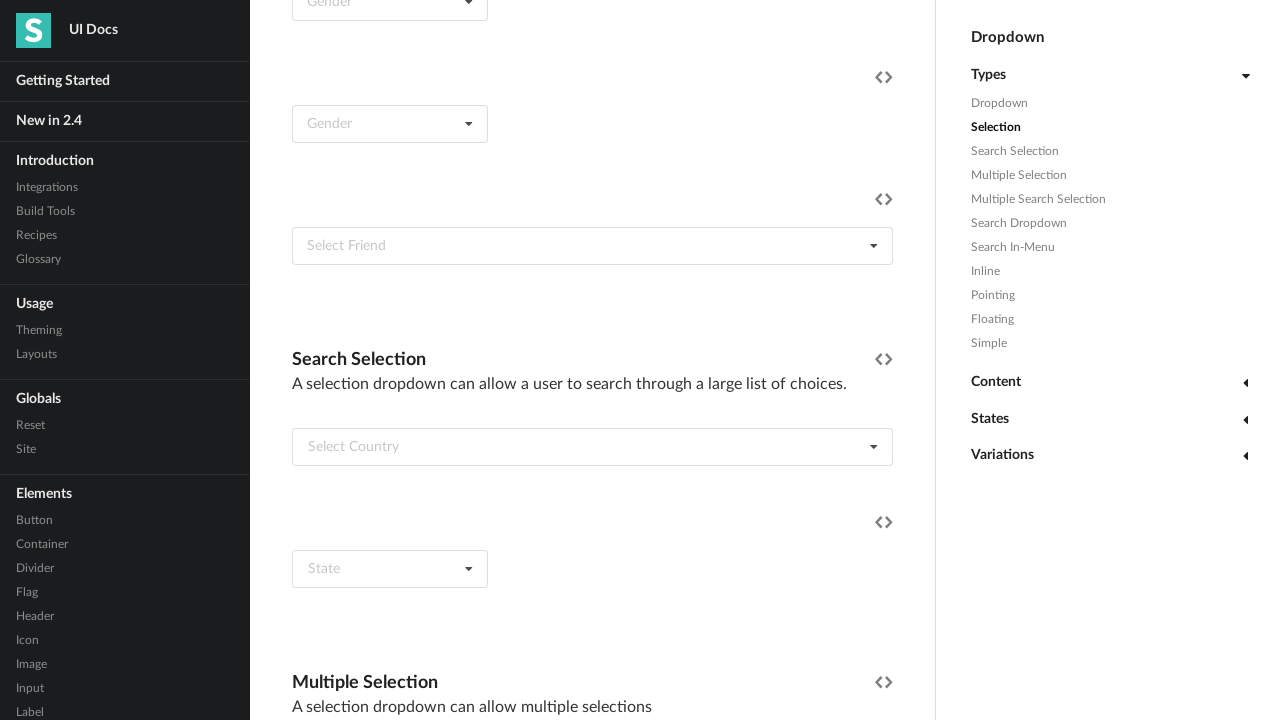